Tests registration form functionality by filling in a first name field and selecting an option from a Skills dropdown using keyboard navigation (arrow down and enter keys).

Starting URL: https://grotechminds.com/registration/

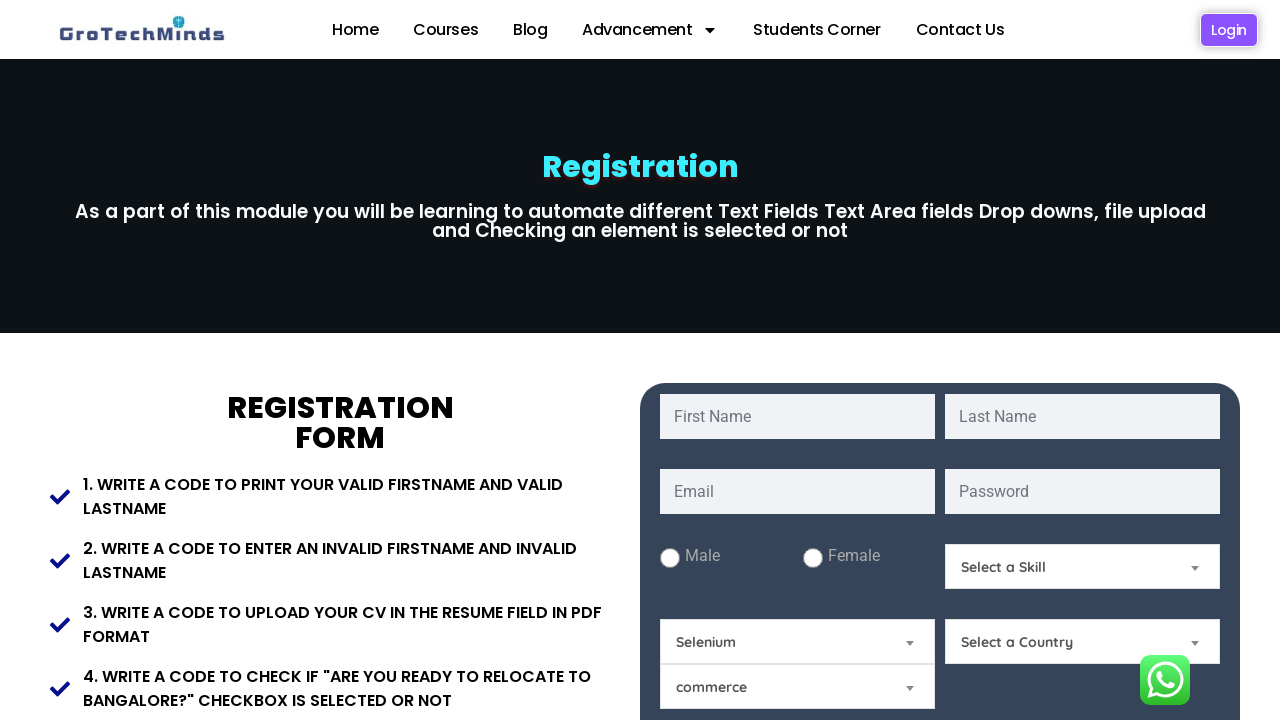

Filled first name field with 'myname' on #fname
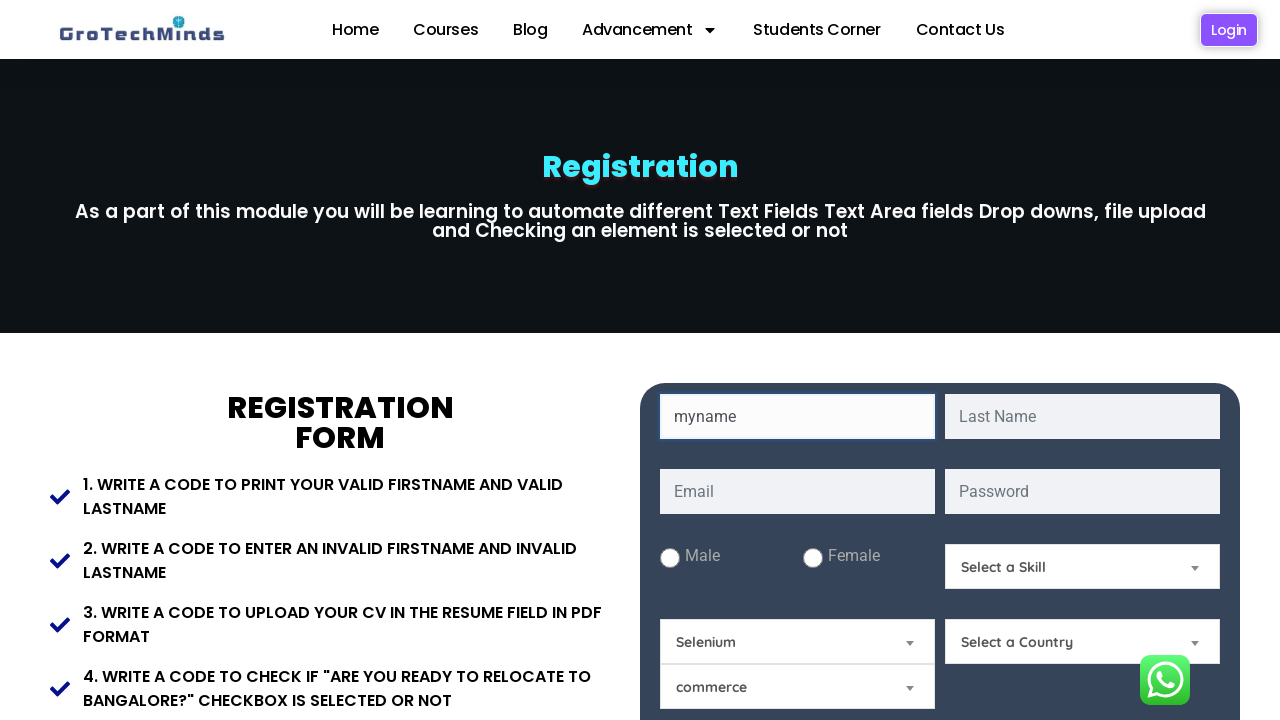

Pressed arrow down key to navigate Skills dropdown options on #Skills
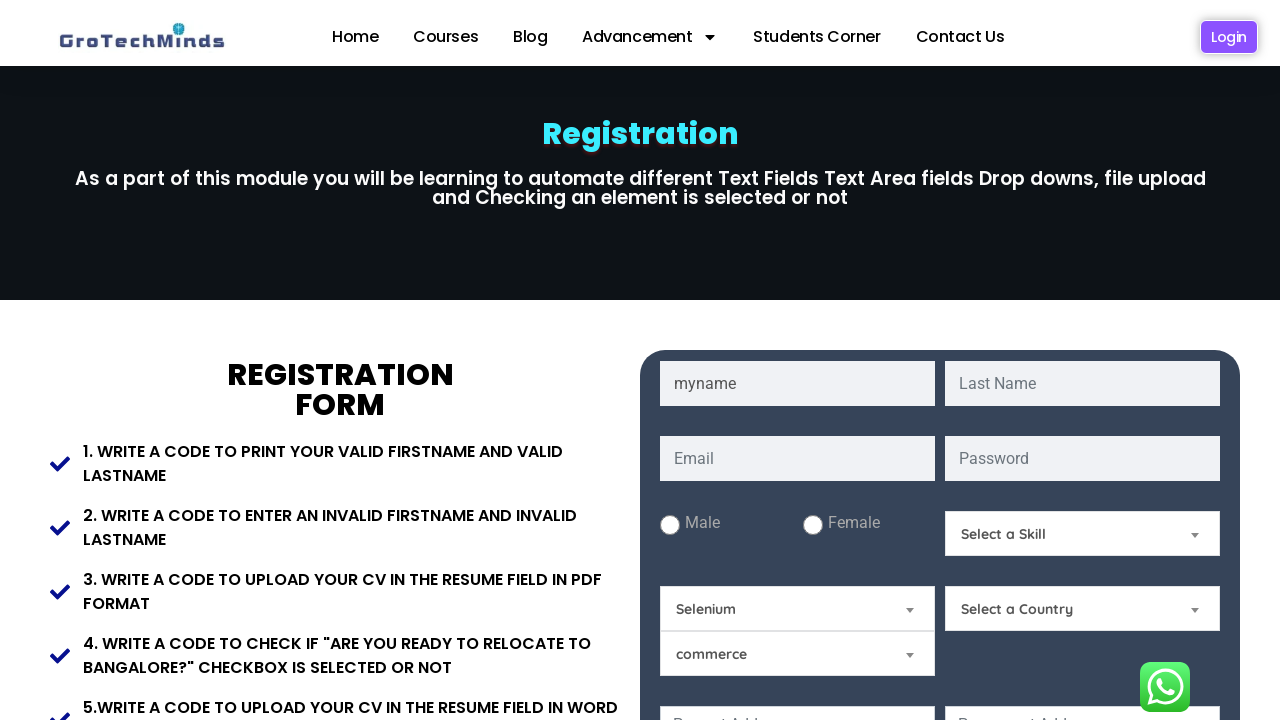

Pressed enter key to select option from Skills dropdown on #Skills
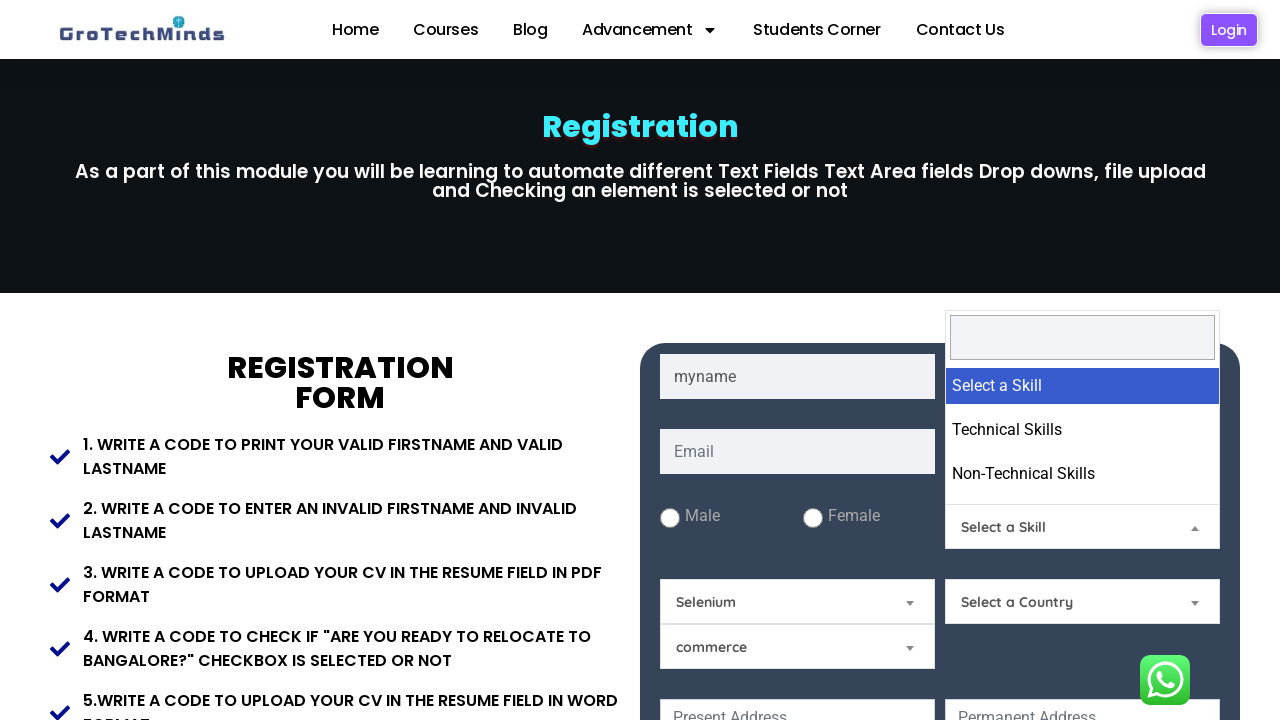

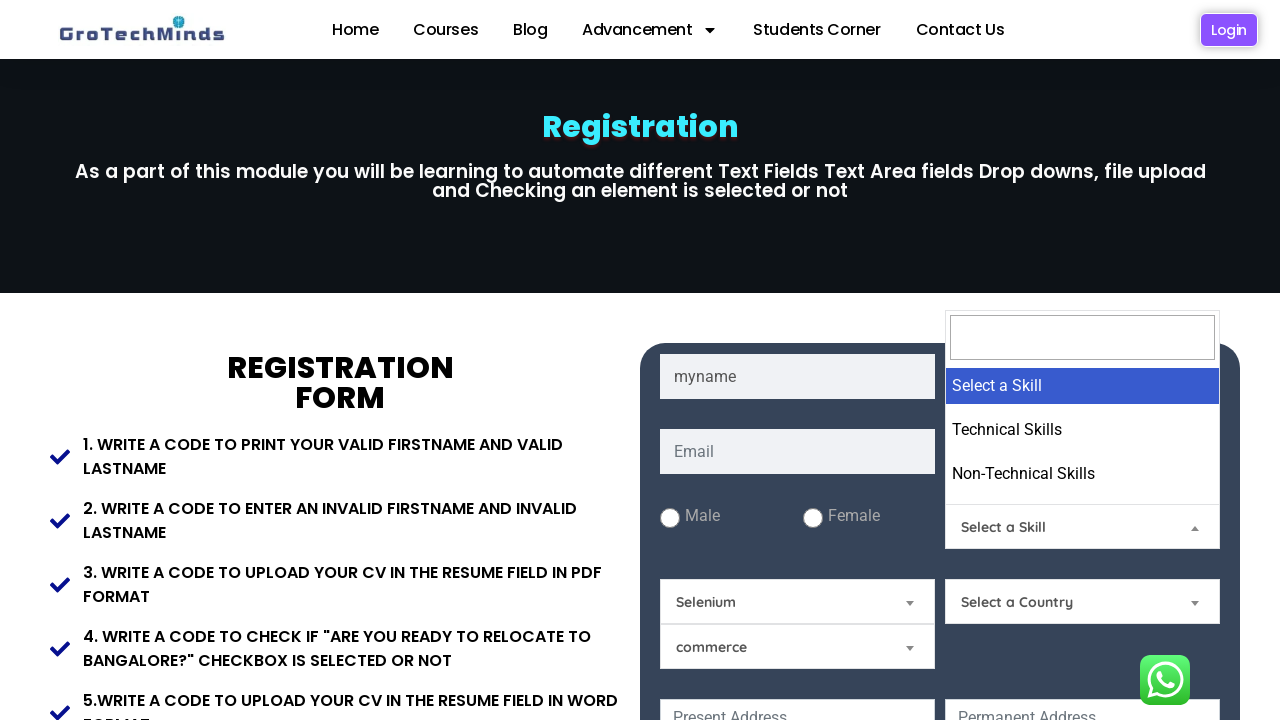